Checks if an input element is enabled on the page

Starting URL: https://www.selenium.dev/selenium/web/inputs.html

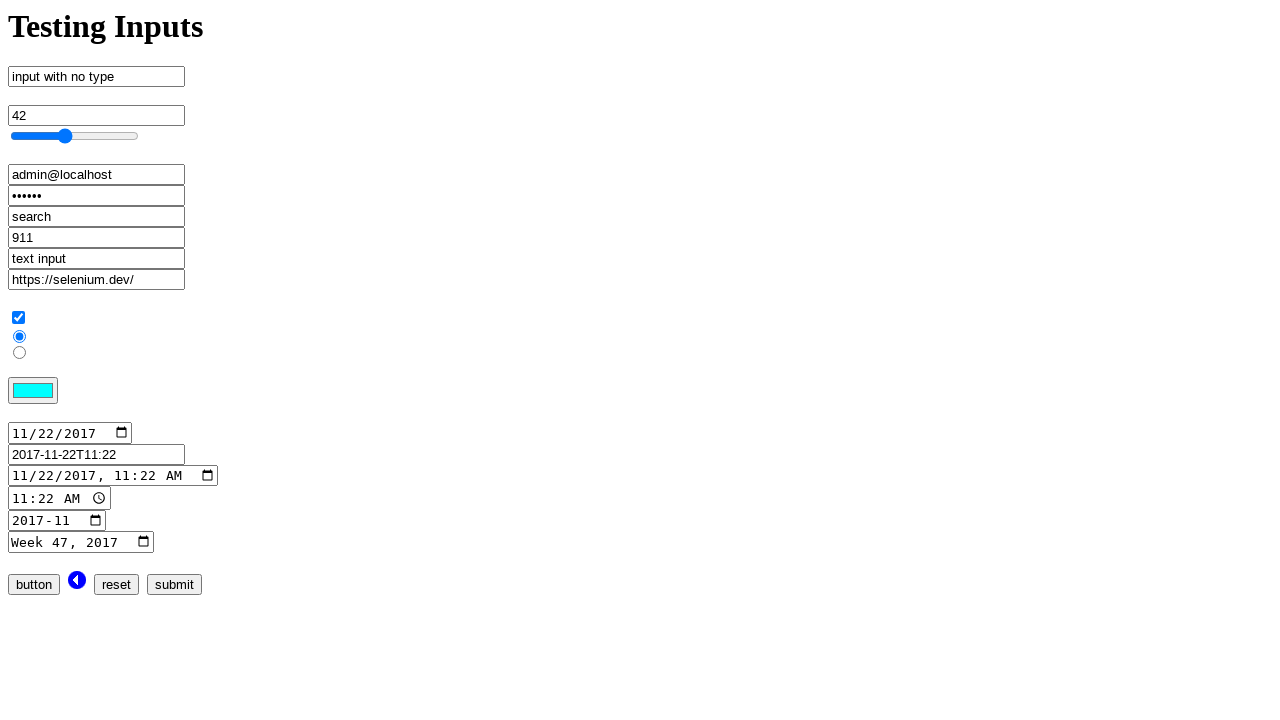

Navigated to inputs test page
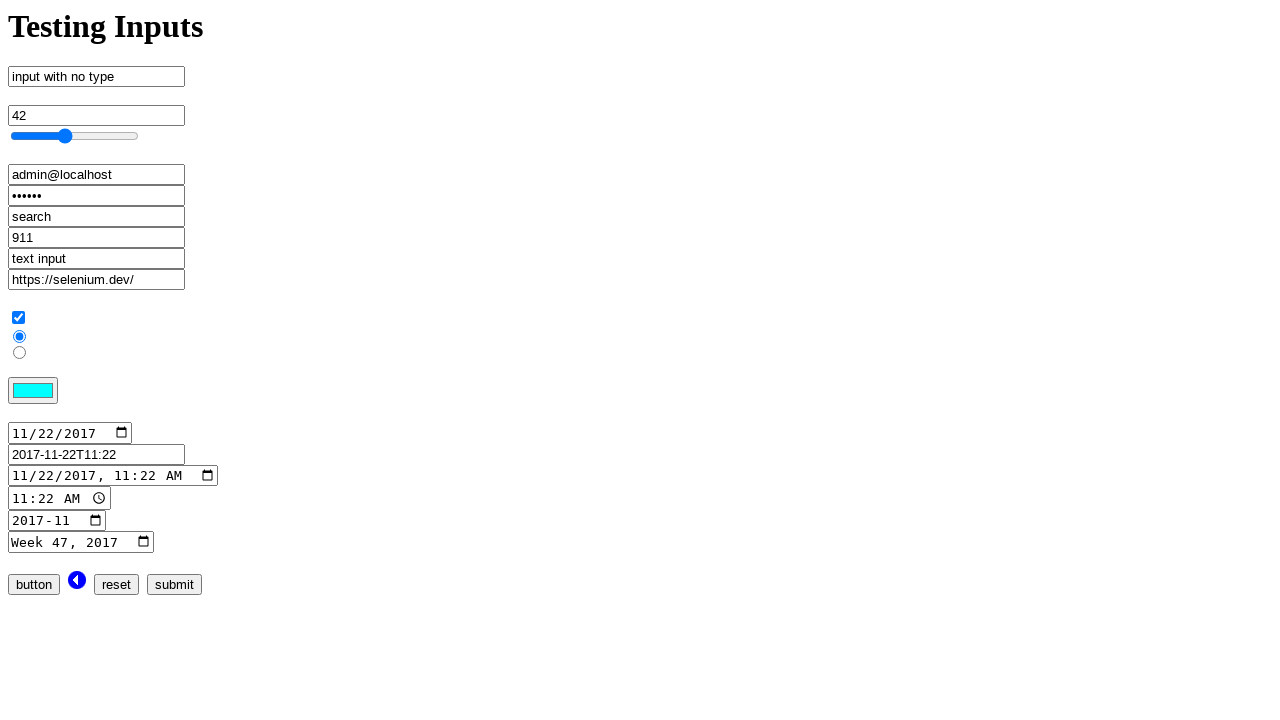

Located input element with name 'no_type'
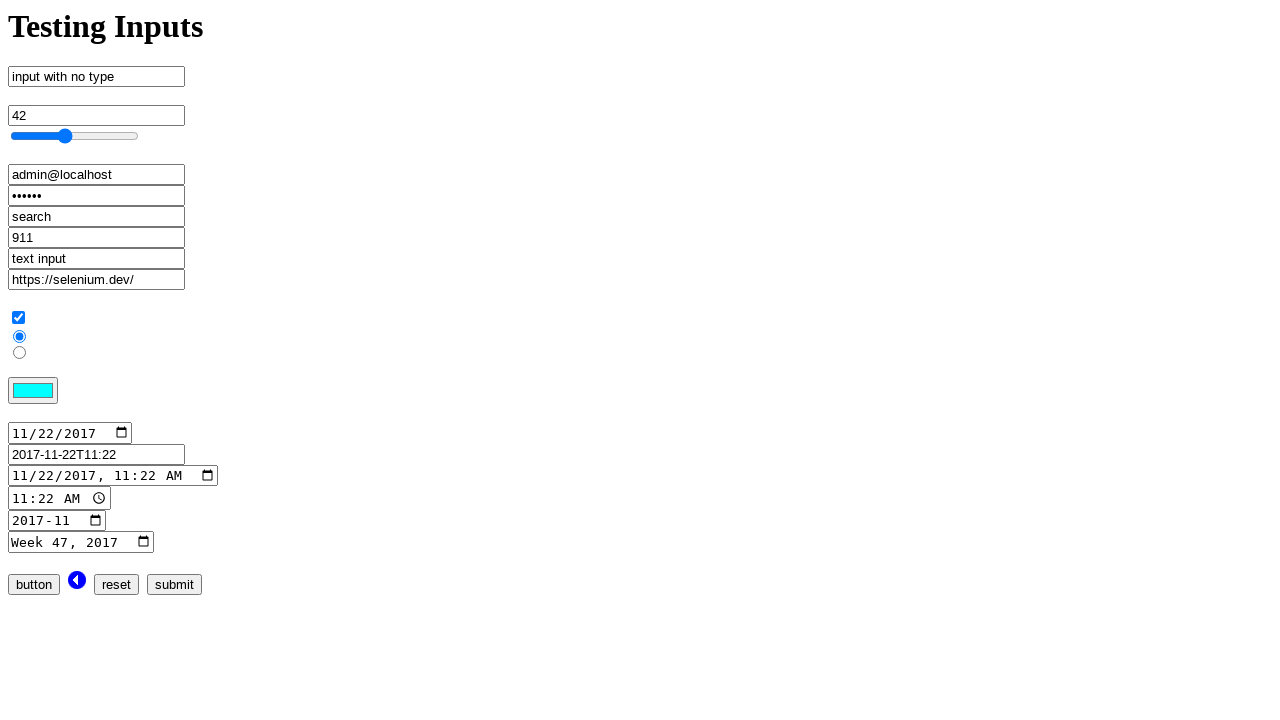

Checked if element is enabled: True
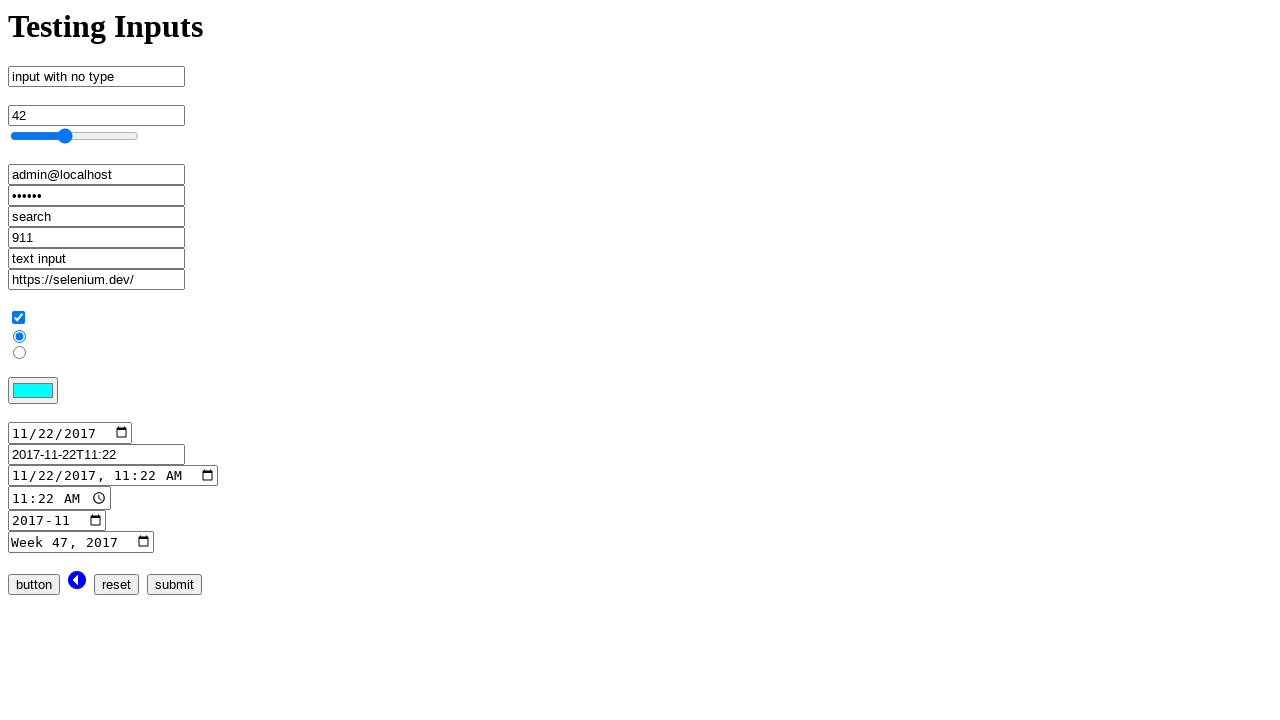

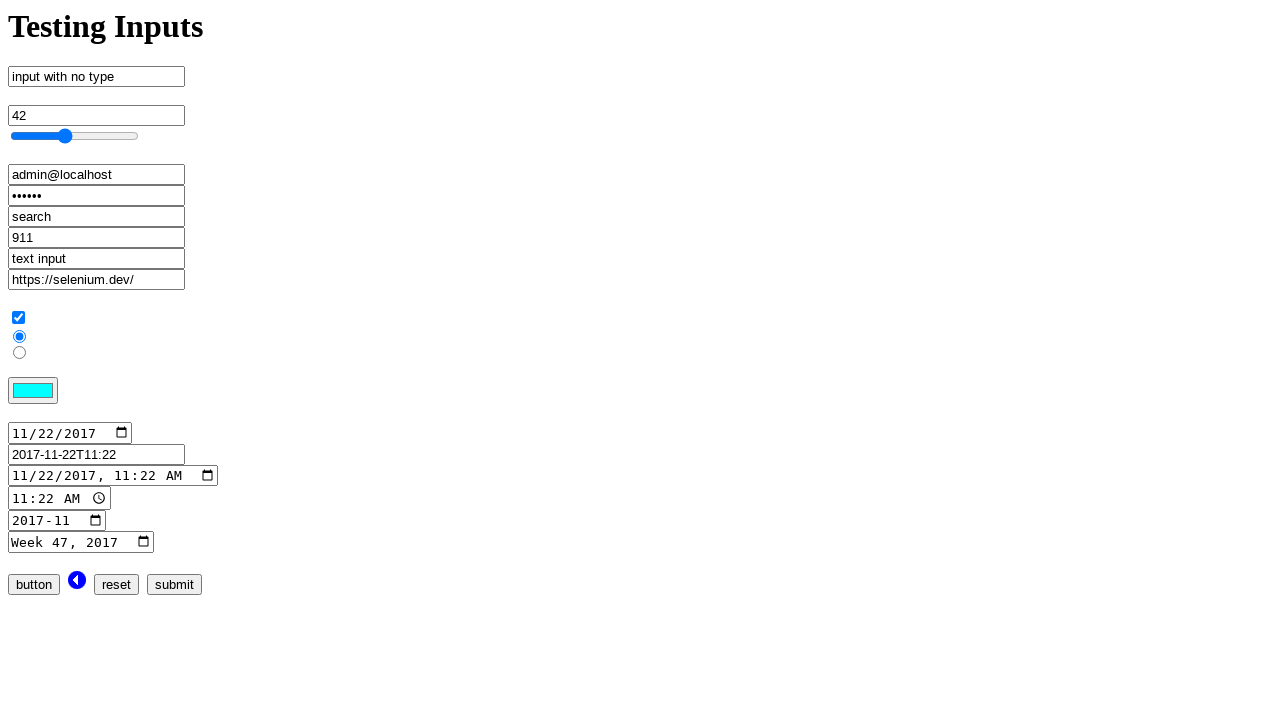